Navigates to the LSBF Singapore homepage and waits for the page to load.

Starting URL: https://www.lsbf.edu.sg/

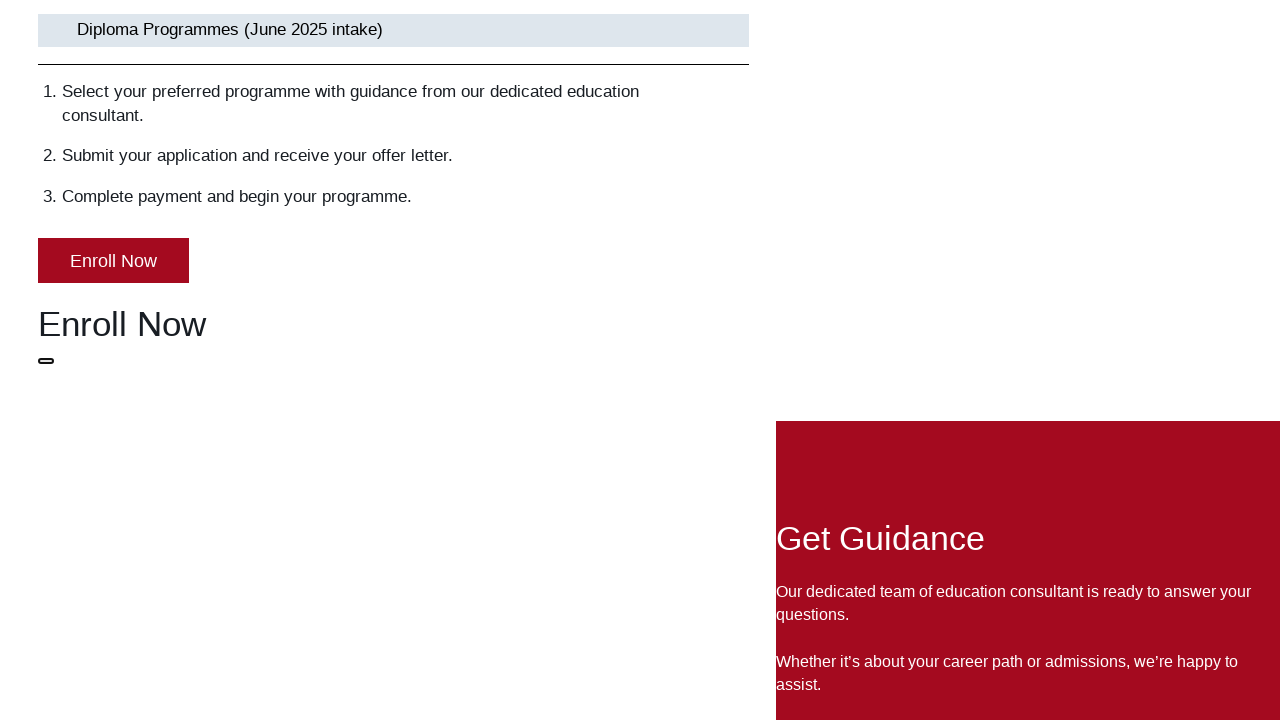

Navigated to LSBF Singapore homepage
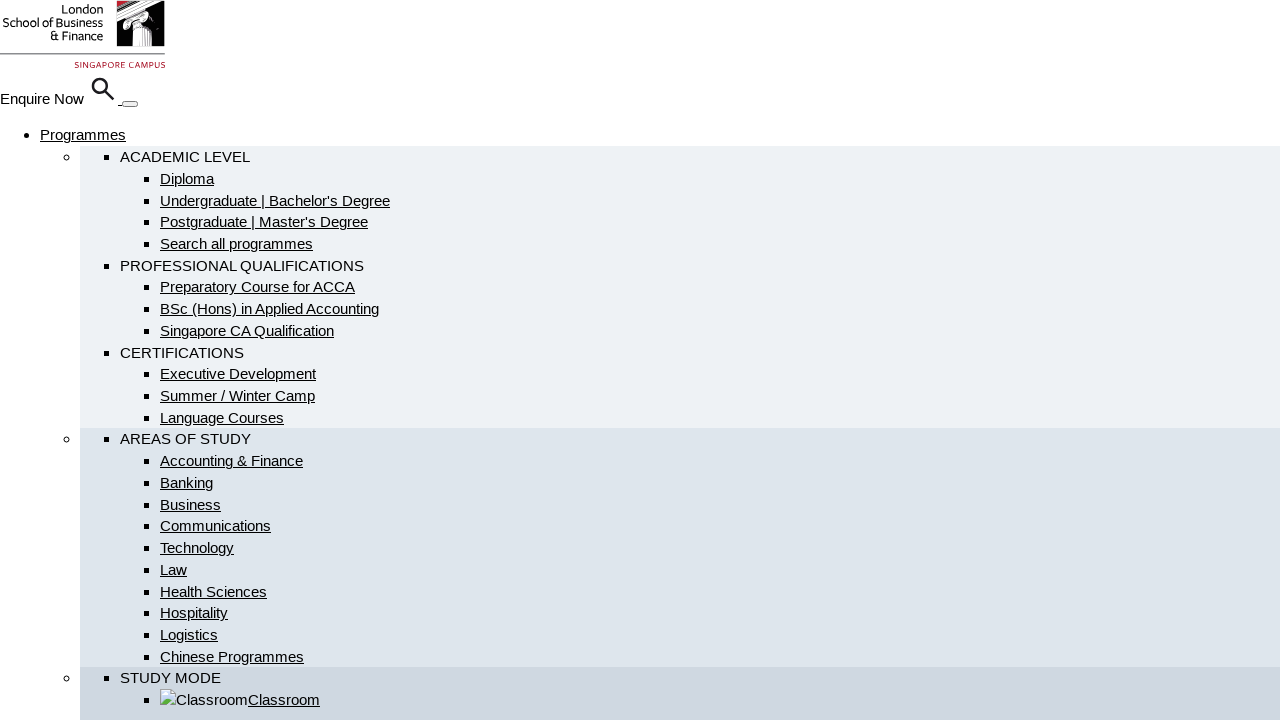

Page DOM content loaded
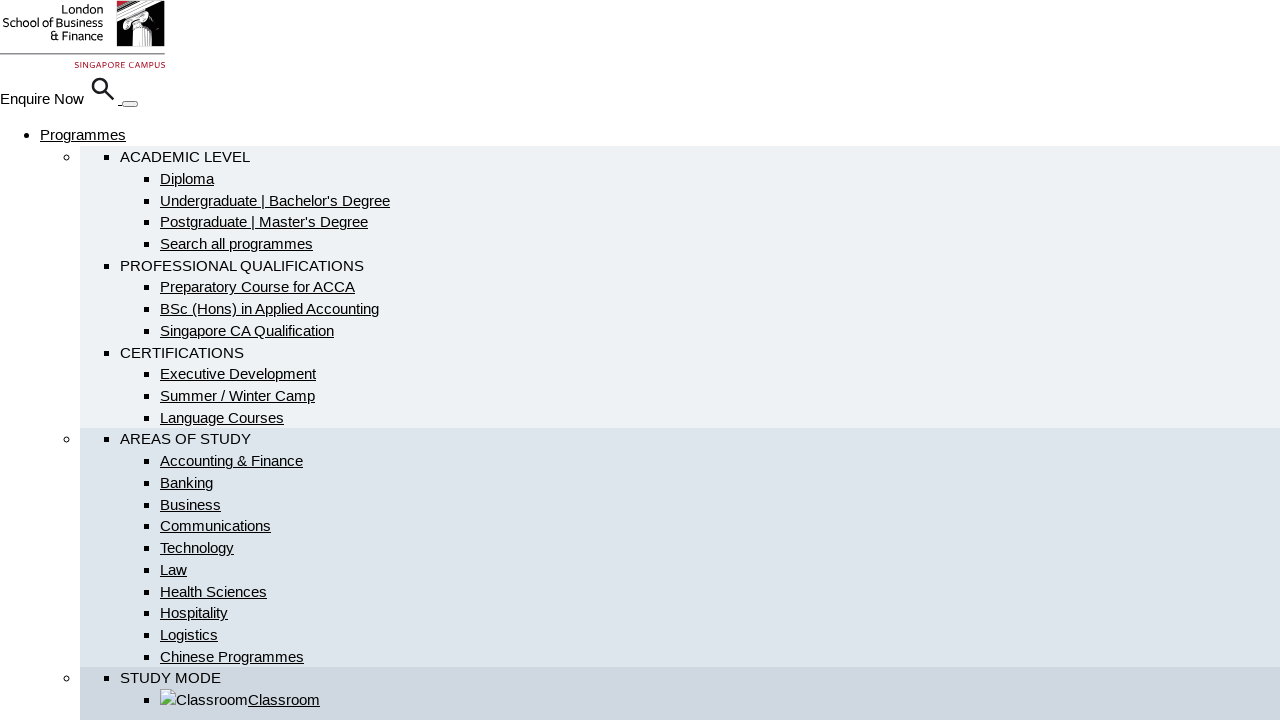

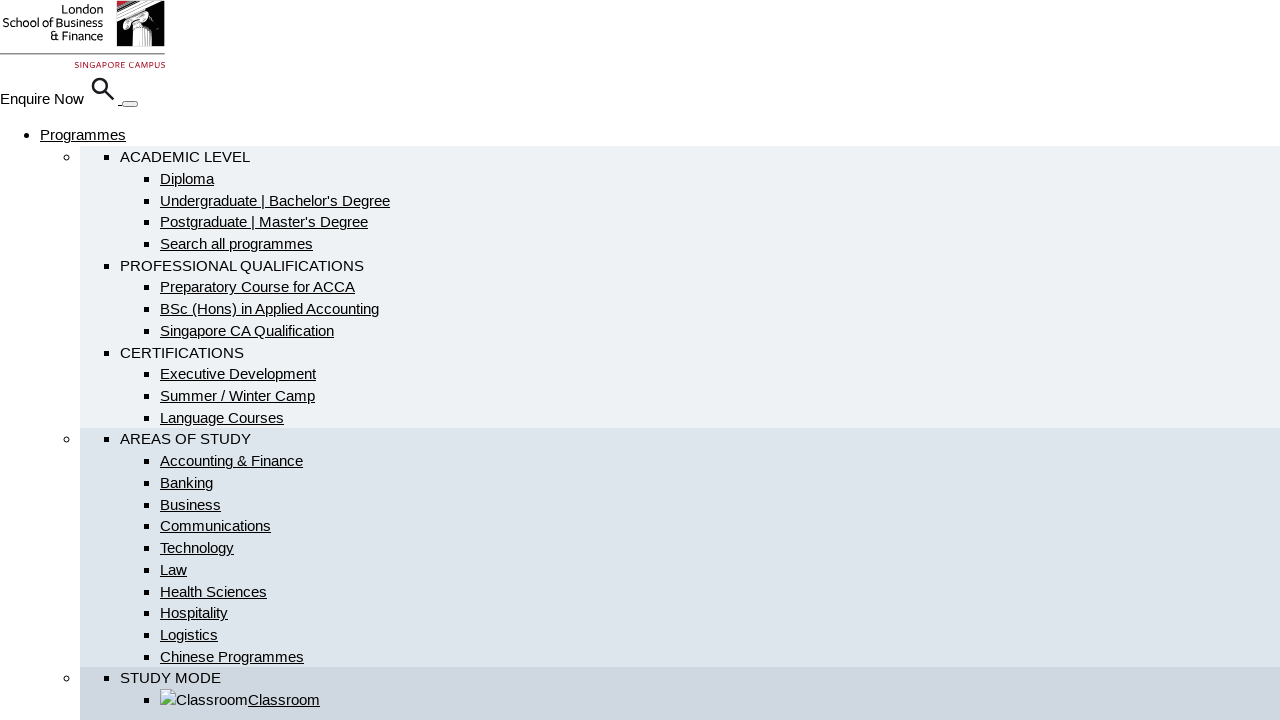